Tests drag and drop functionality by dragging element A to element B's position and verifying the elements have swapped positions

Starting URL: https://the-internet.herokuapp.com/

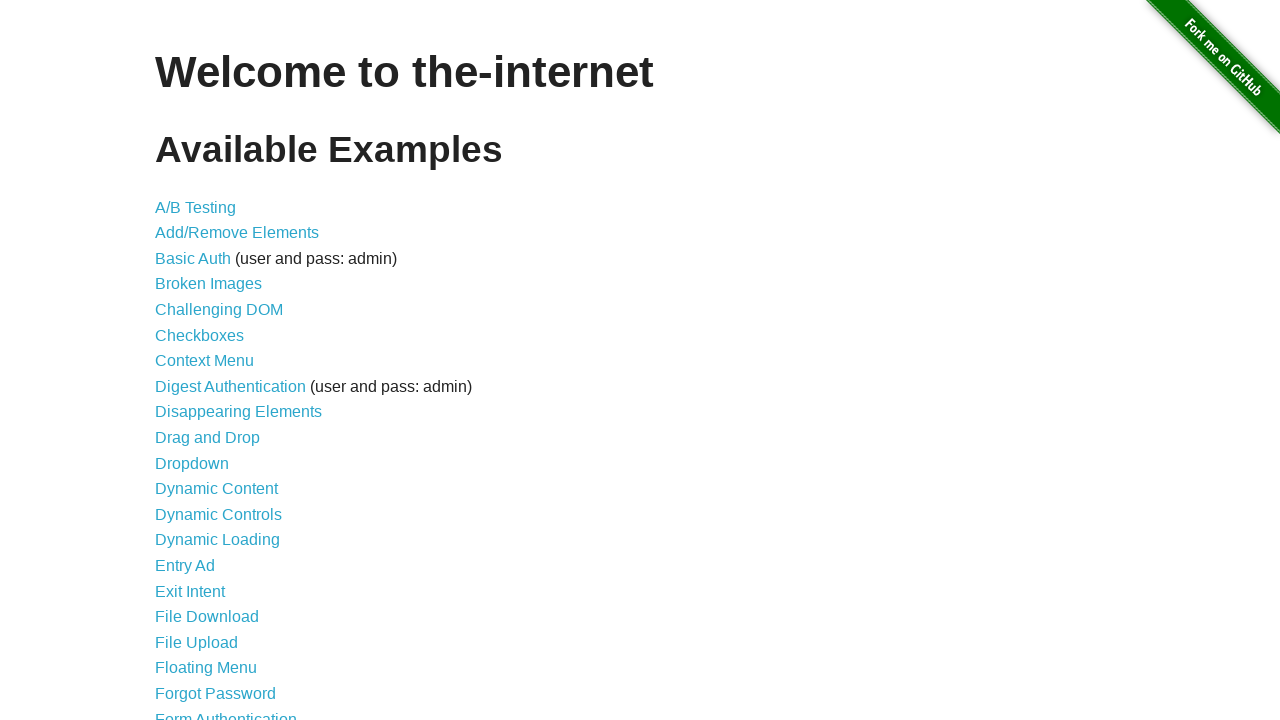

Clicked on Drag and Drop link at (208, 438) on xpath=//a[contains(text(),'Drag and Drop')]
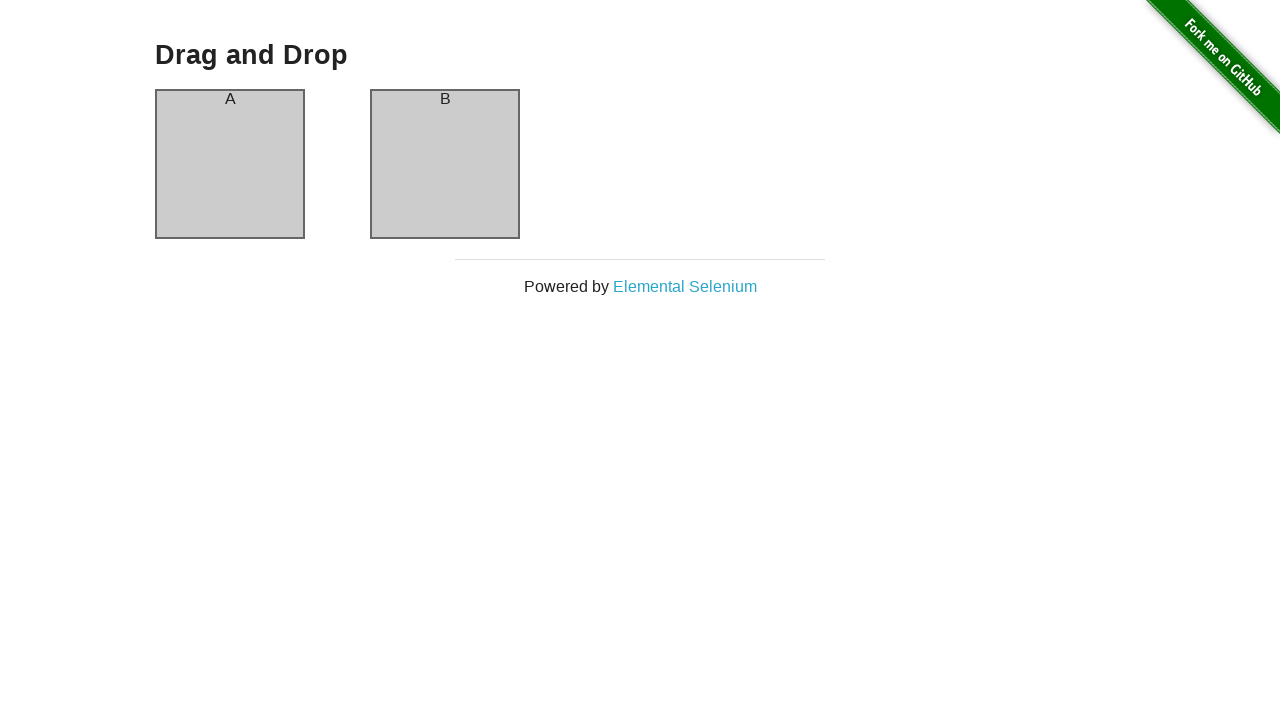

Drag and Drop page loaded
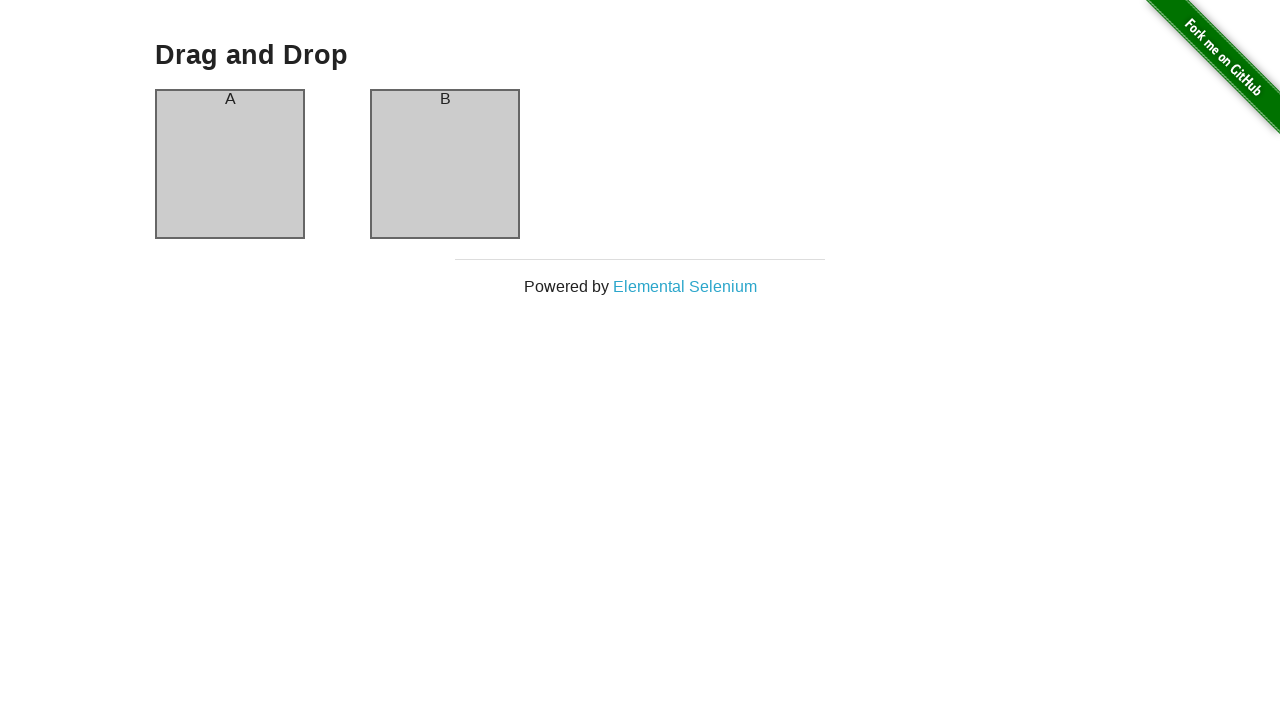

Located element A for dragging
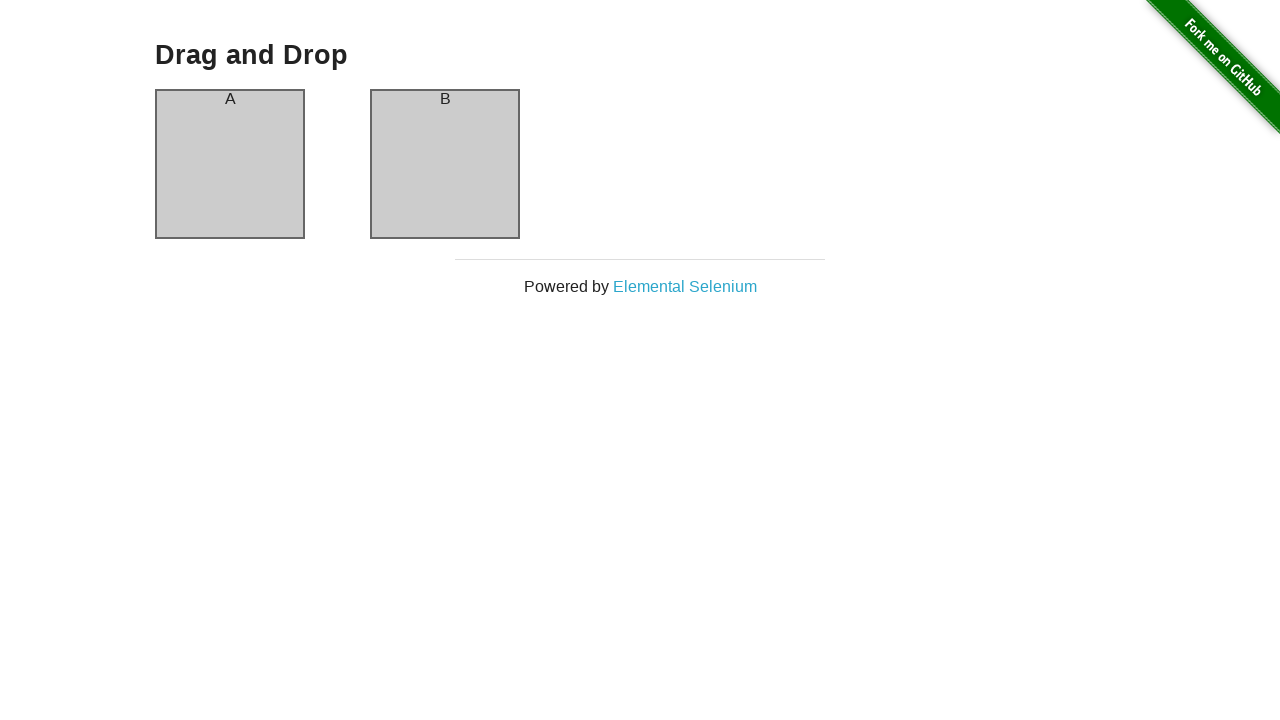

Located element B as drag target
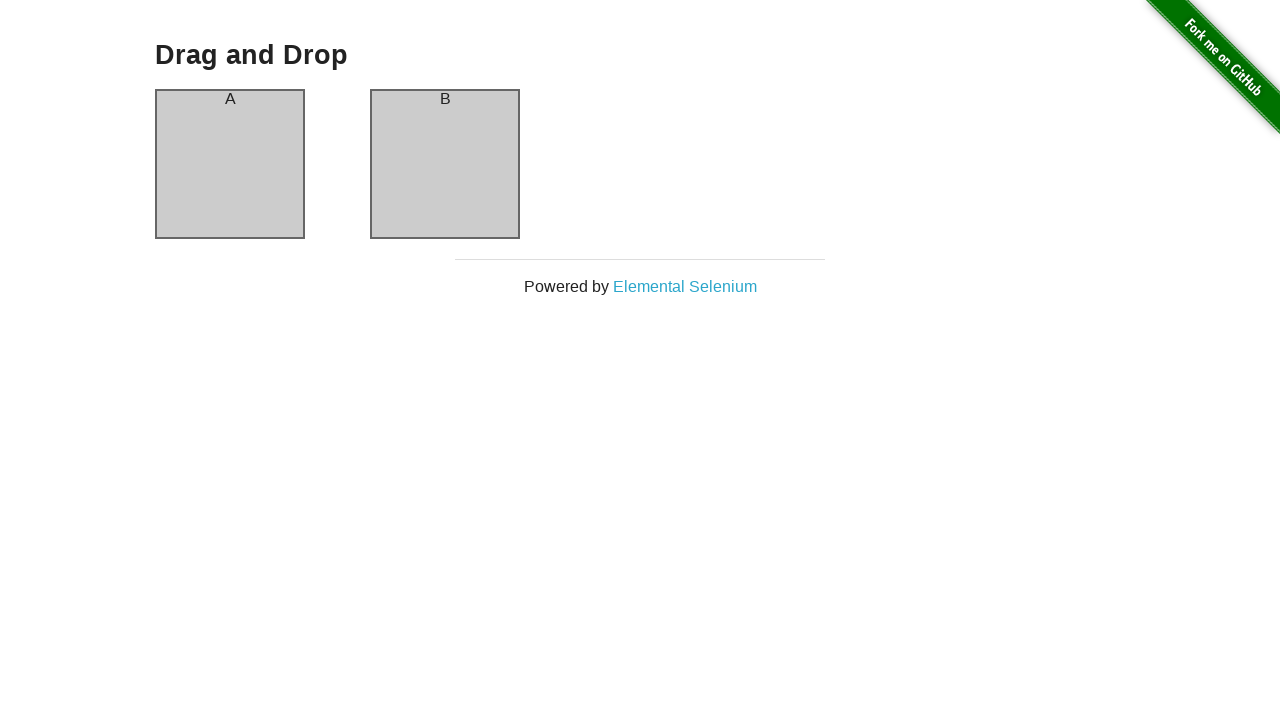

Dragged element A to element B's position at (445, 164)
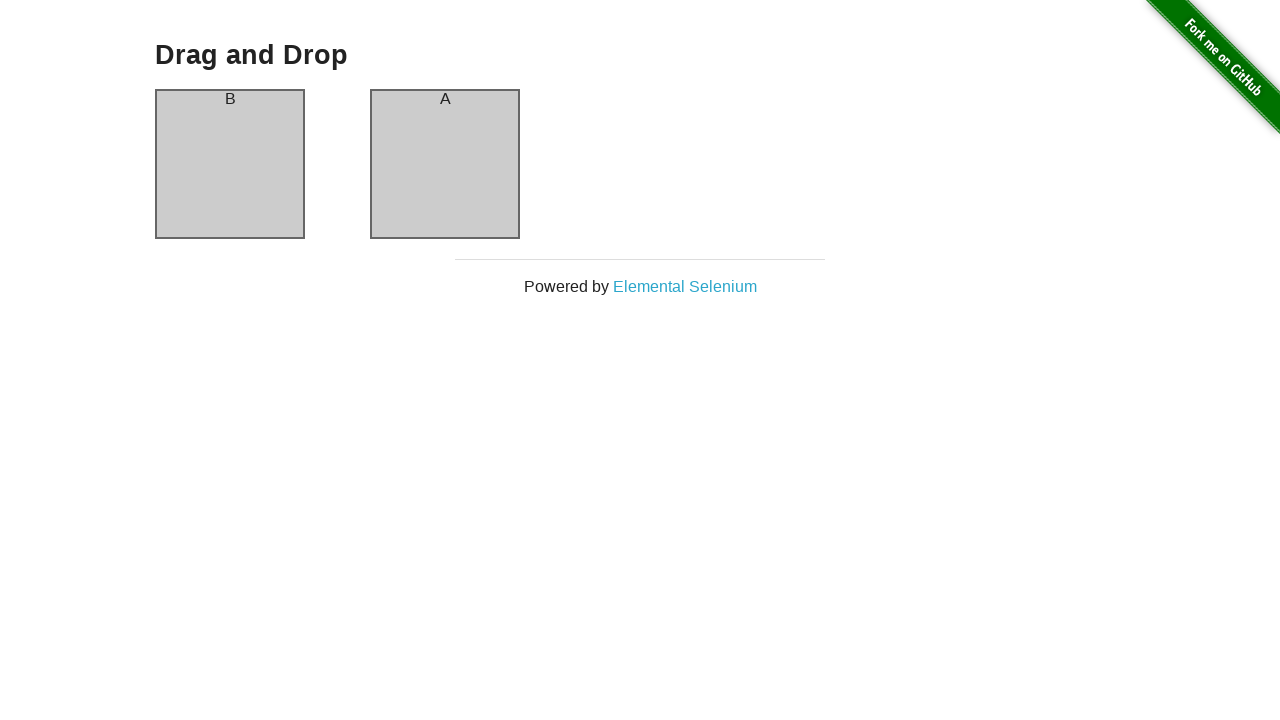

Retrieved left column header text
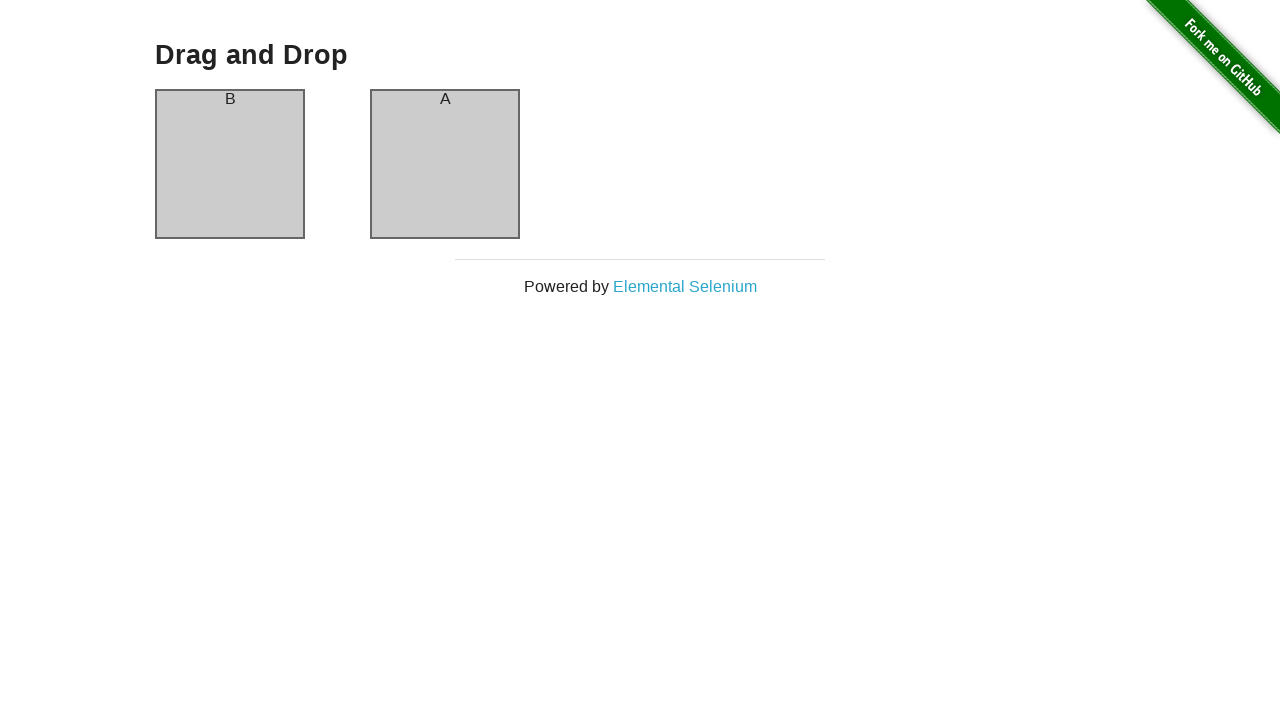

Verified left column now shows 'B' after drag and drop
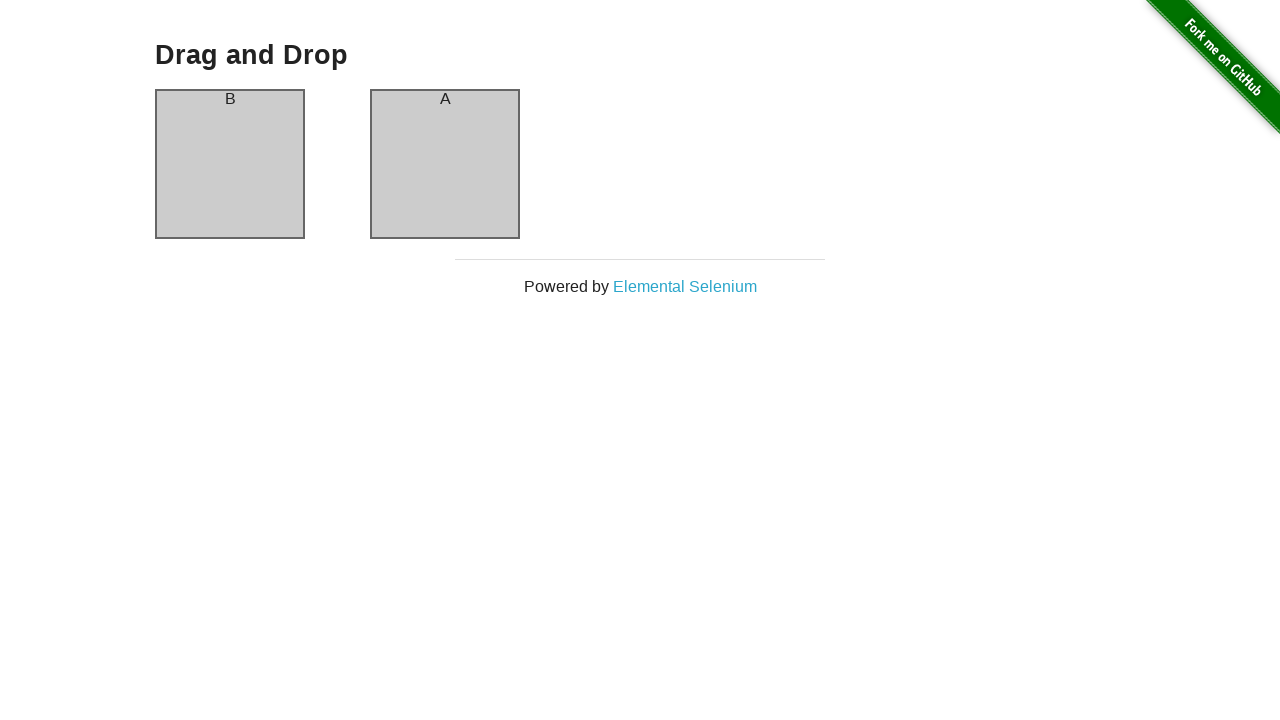

Retrieved right column header text
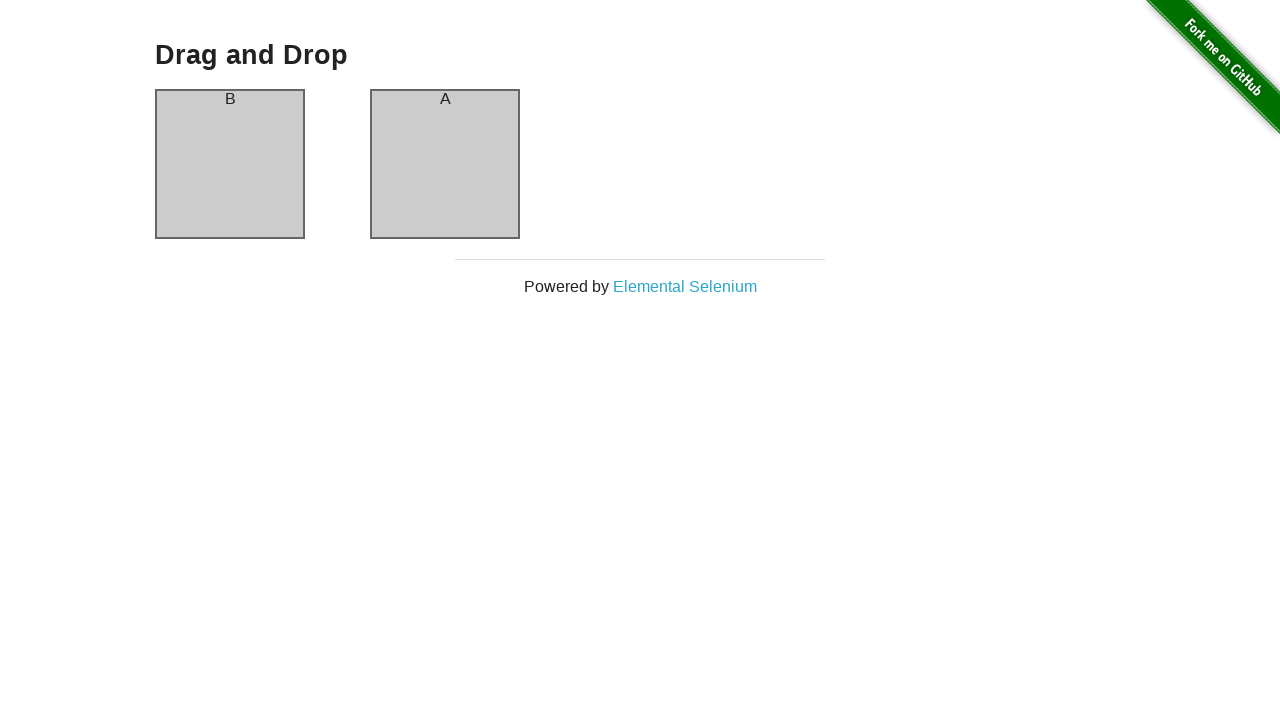

Verified right column now shows 'A' after drag and drop
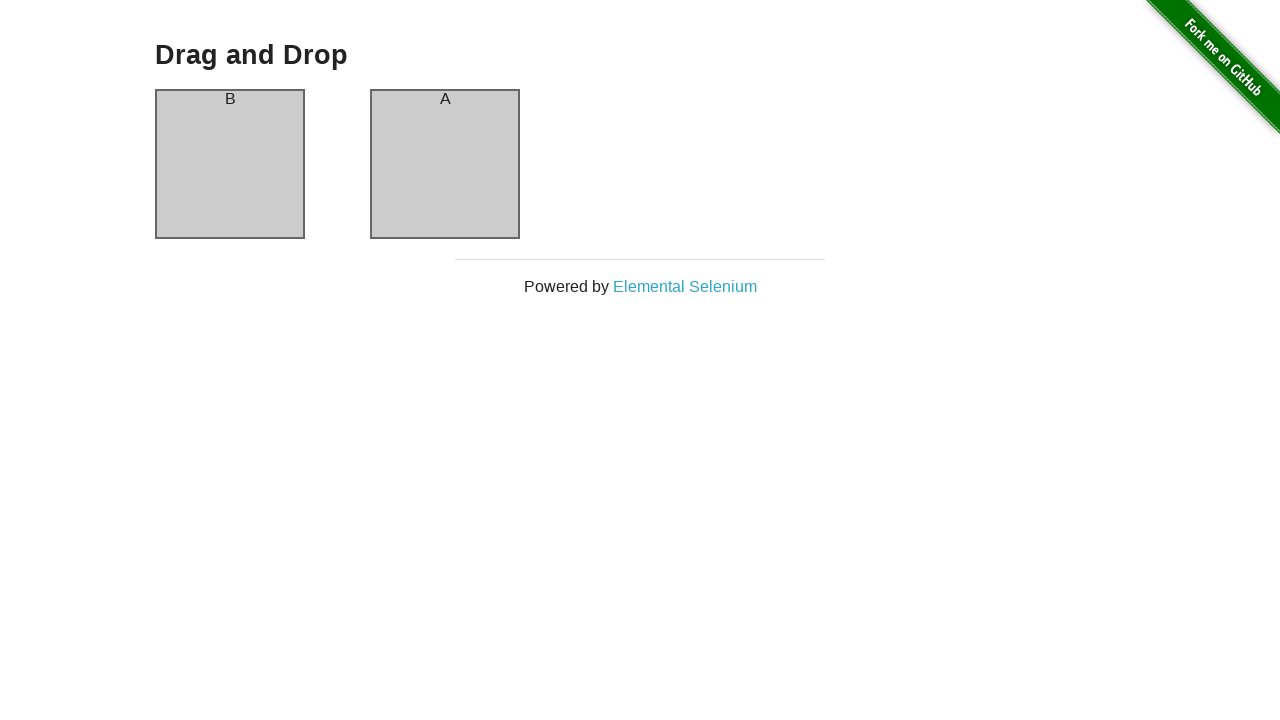

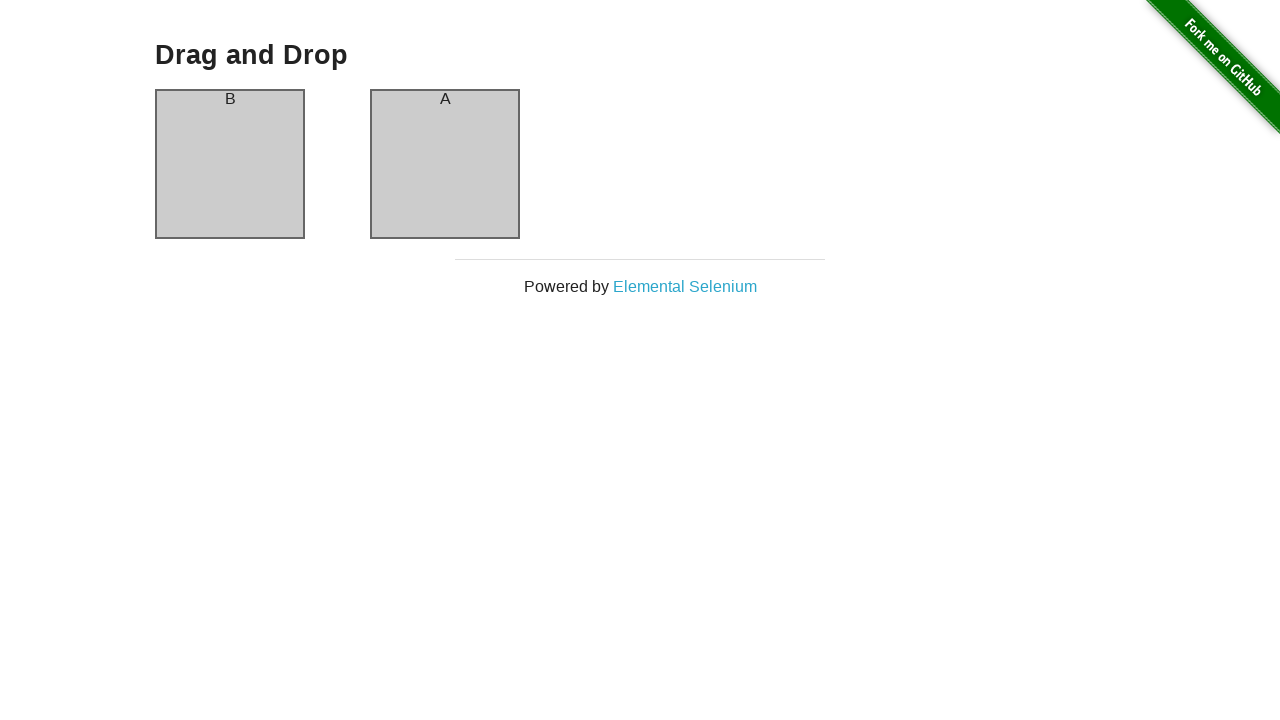